Tests handling of JavaScript confirmation alerts by clicking a button that triggers a confirm dialog, dismissing it, and verifying the cancel message appears

Starting URL: https://practice.cydeo.com/javascript_alerts

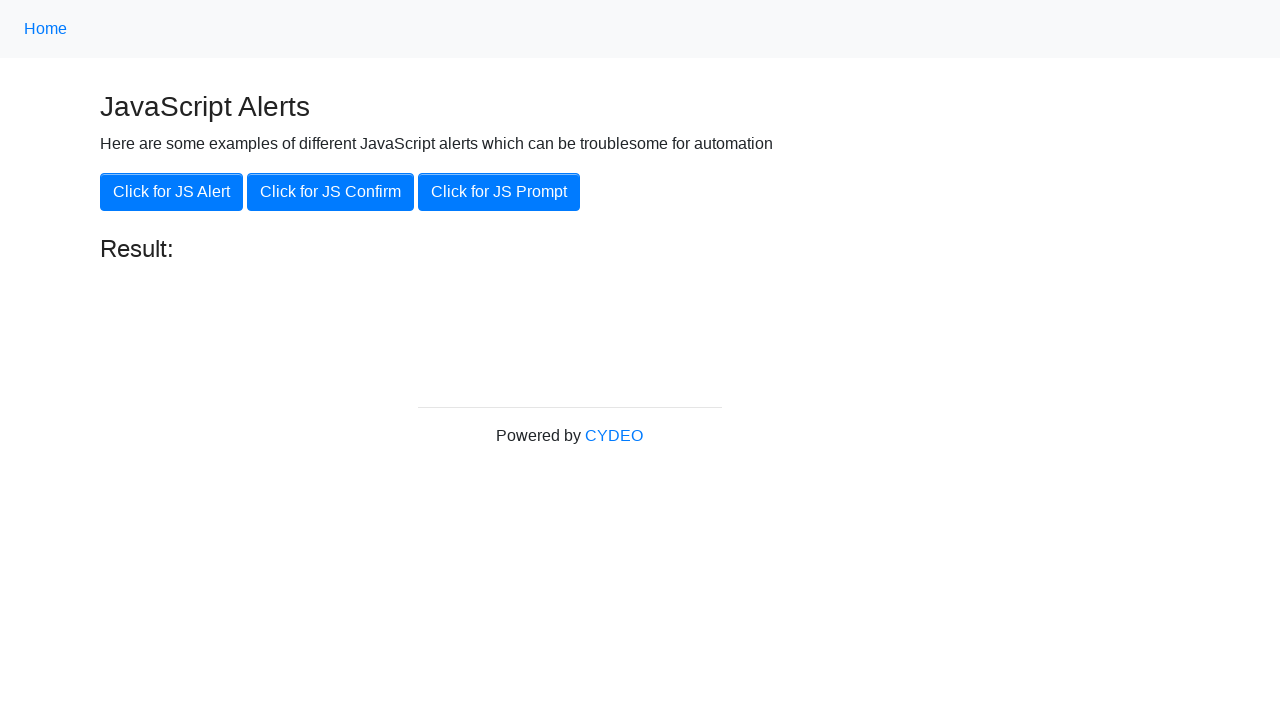

Navigated to JavaScript alerts practice page
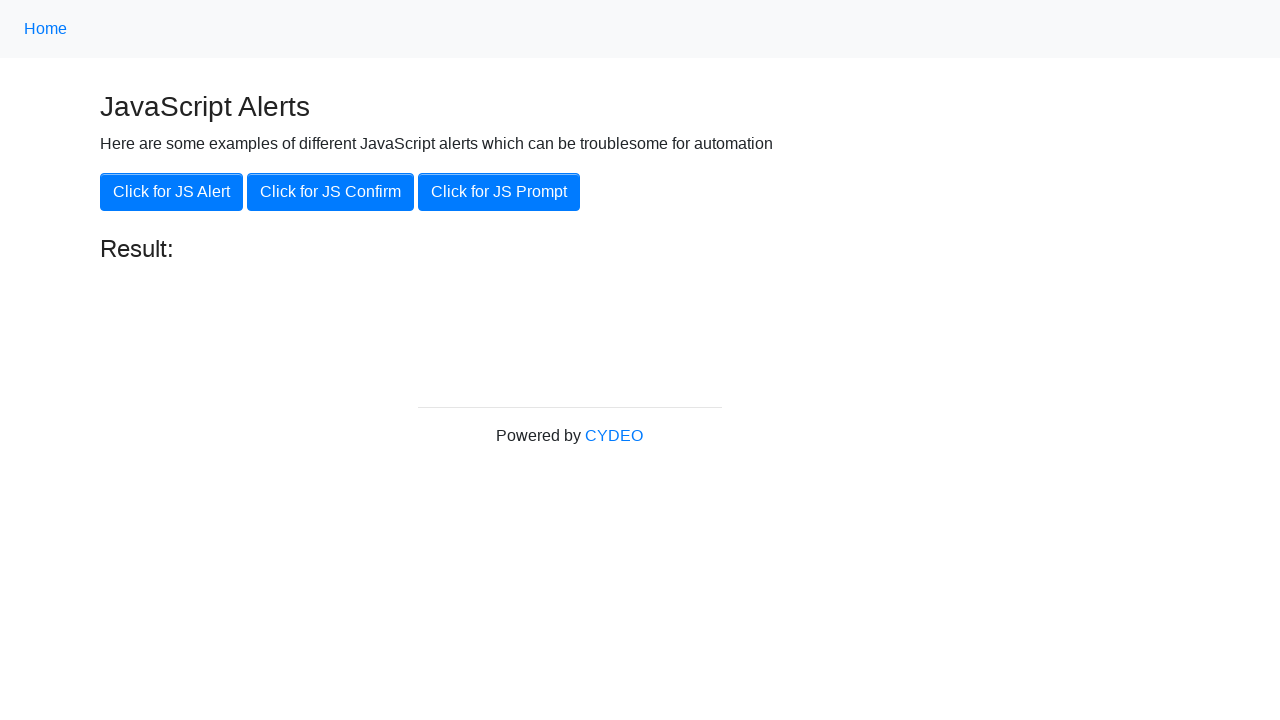

Set up dialog handler to dismiss confirmation alerts
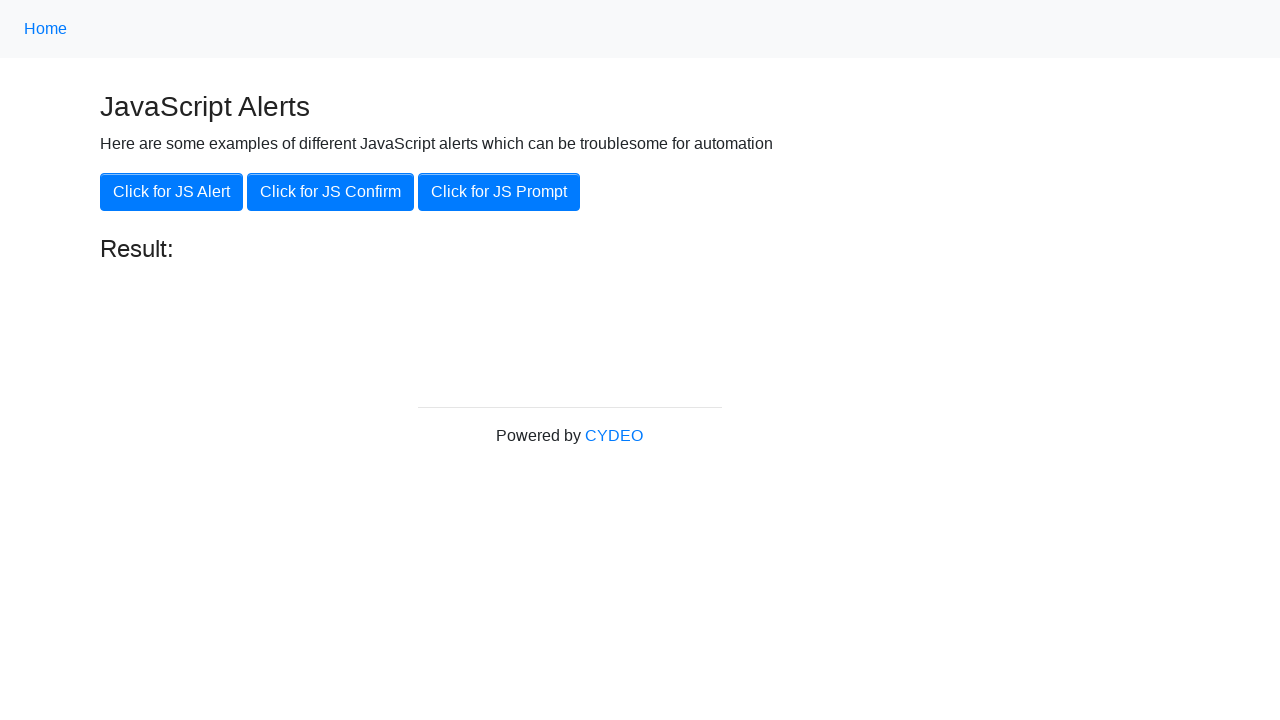

Clicked button to trigger JavaScript confirmation dialog at (330, 192) on button[onclick='jsConfirm()']
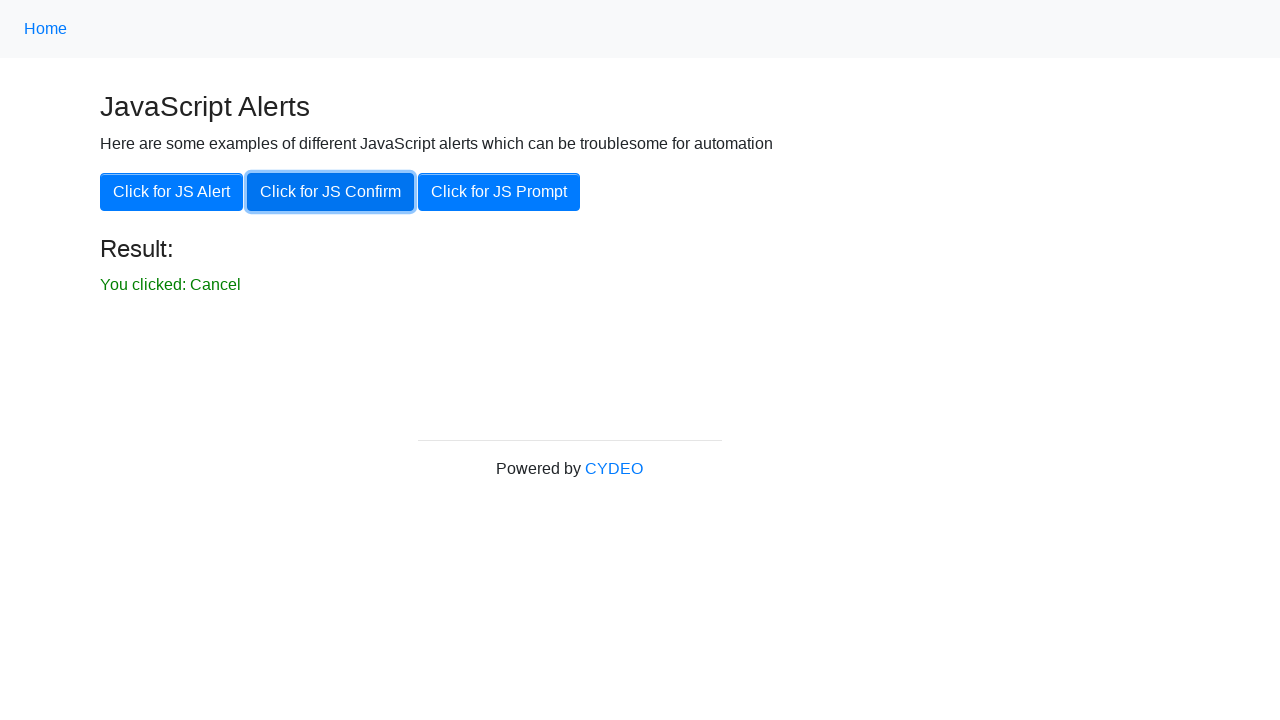

Verified cancel confirmation message appeared on page
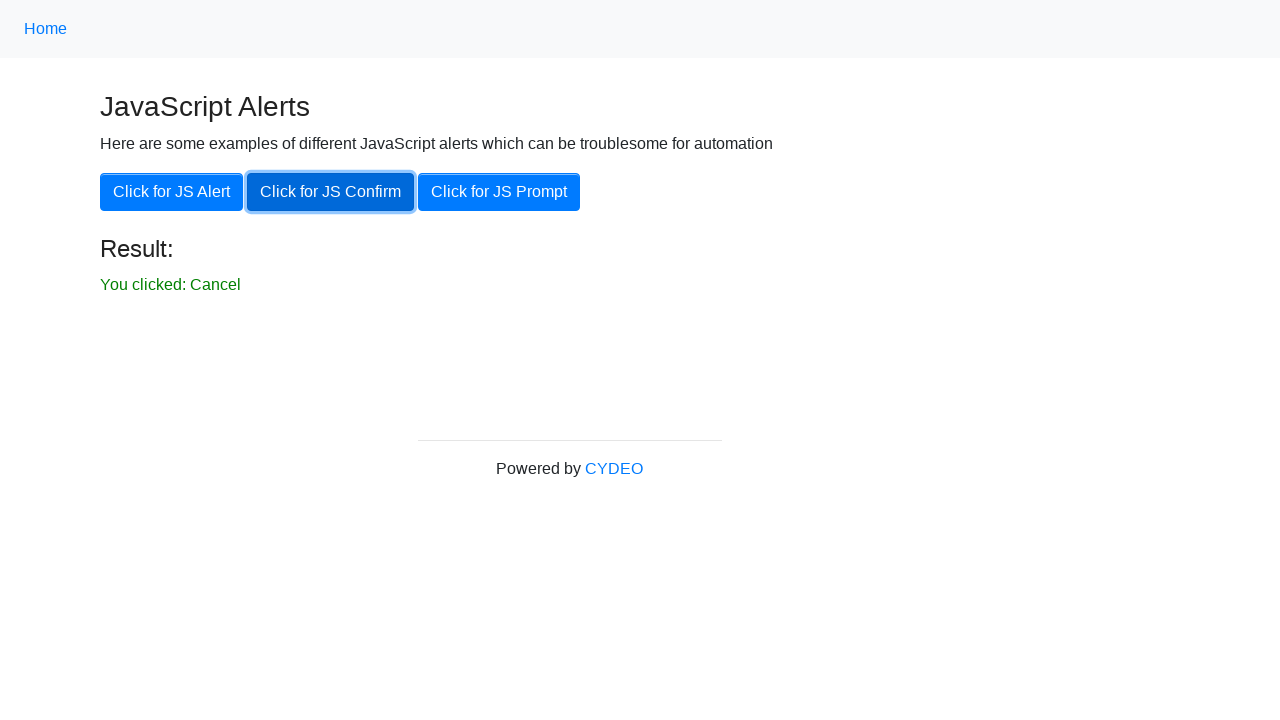

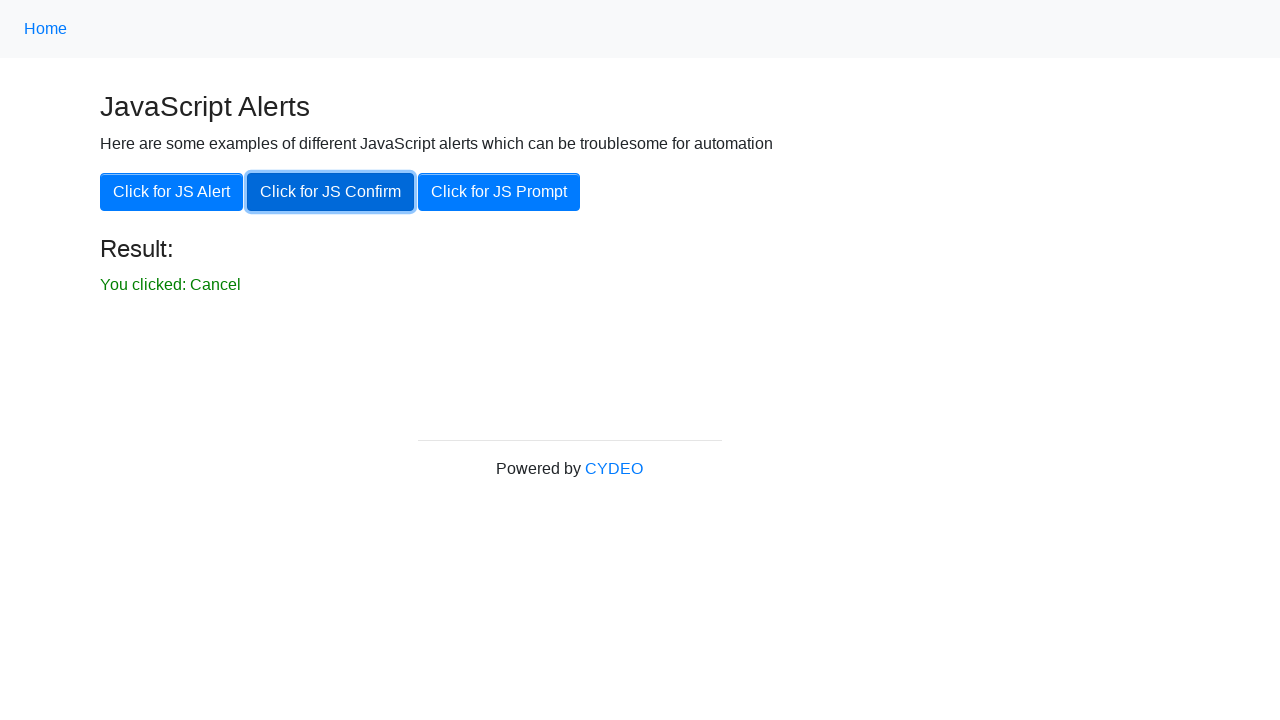